Navigates to the AnhTester website, accesses the blog section, then clicks the login button to view the login page title

Starting URL: https://anhtester.com

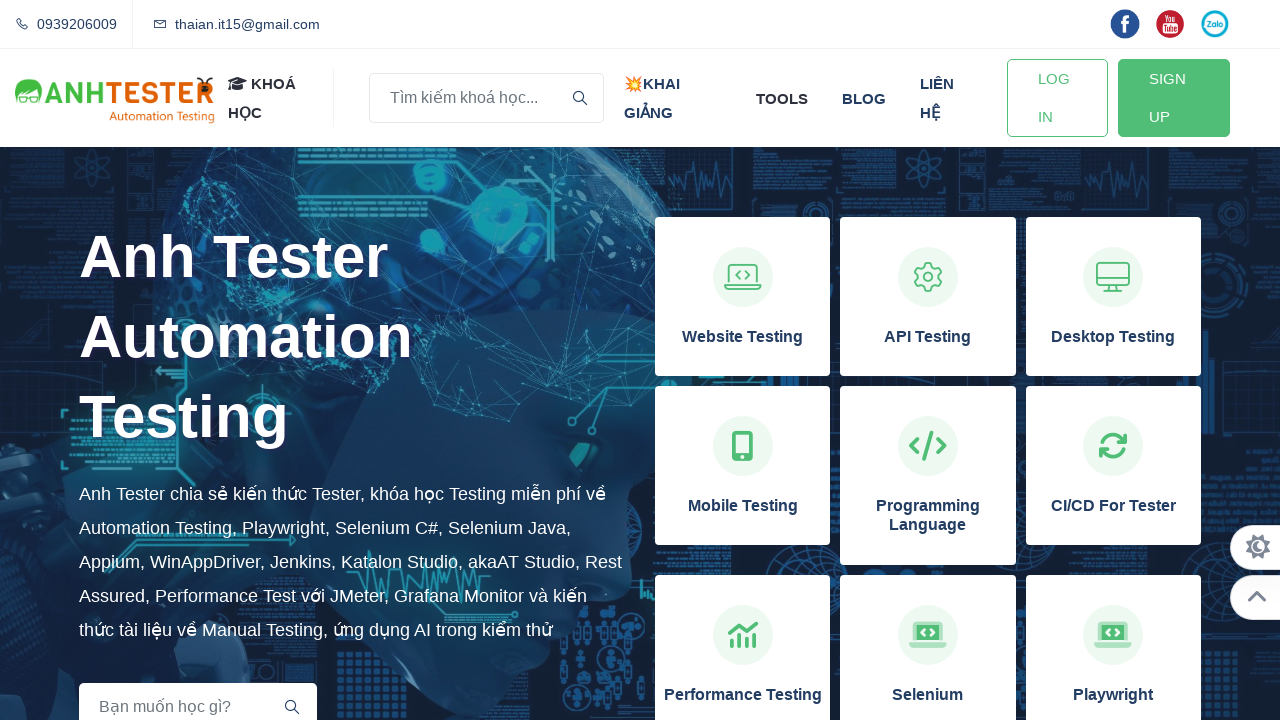

Clicked on blog navigation link at (864, 98) on xpath=//a[normalize-space()='blog']
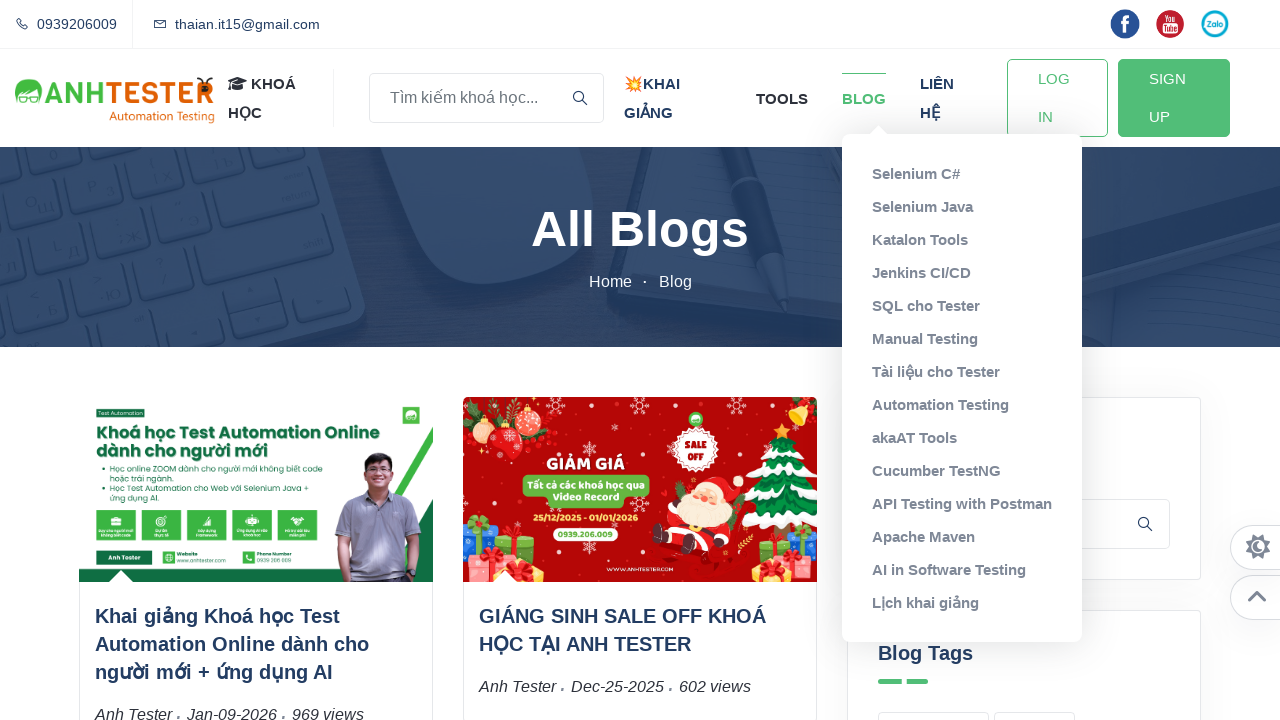

Waited for blog page to fully load (networkidle)
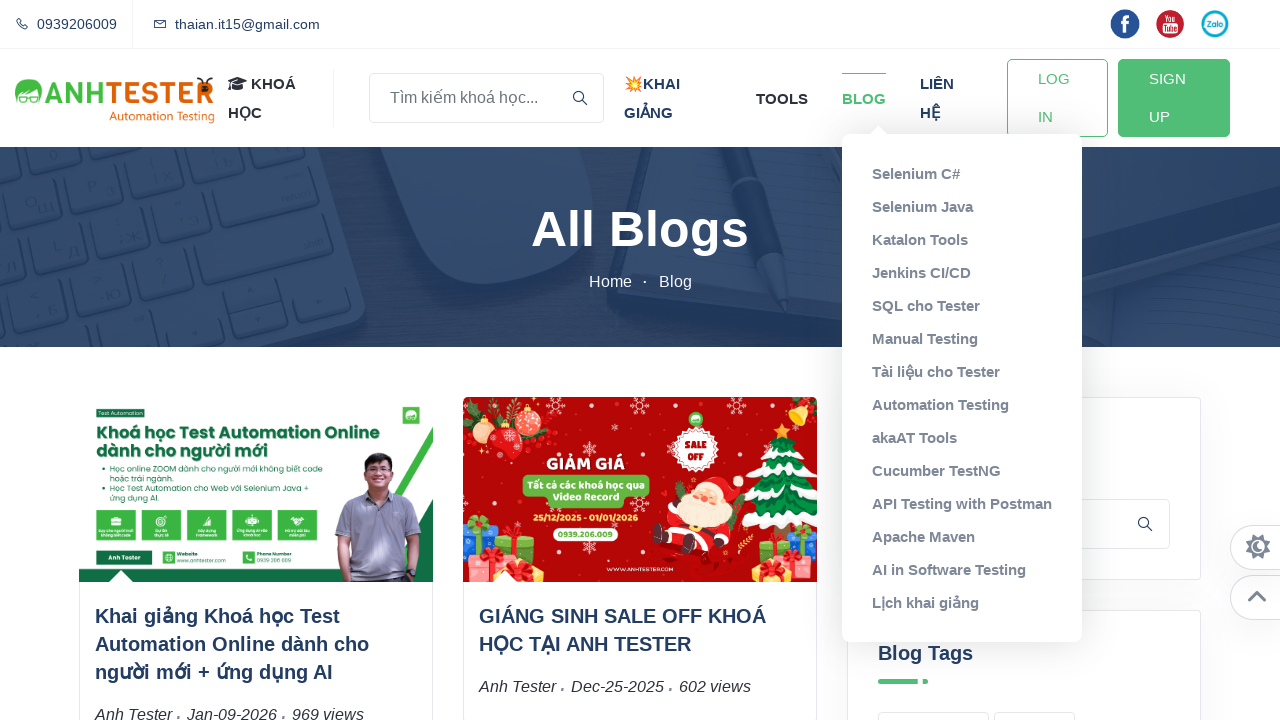

Clicked login button at (1057, 98) on #btn-login
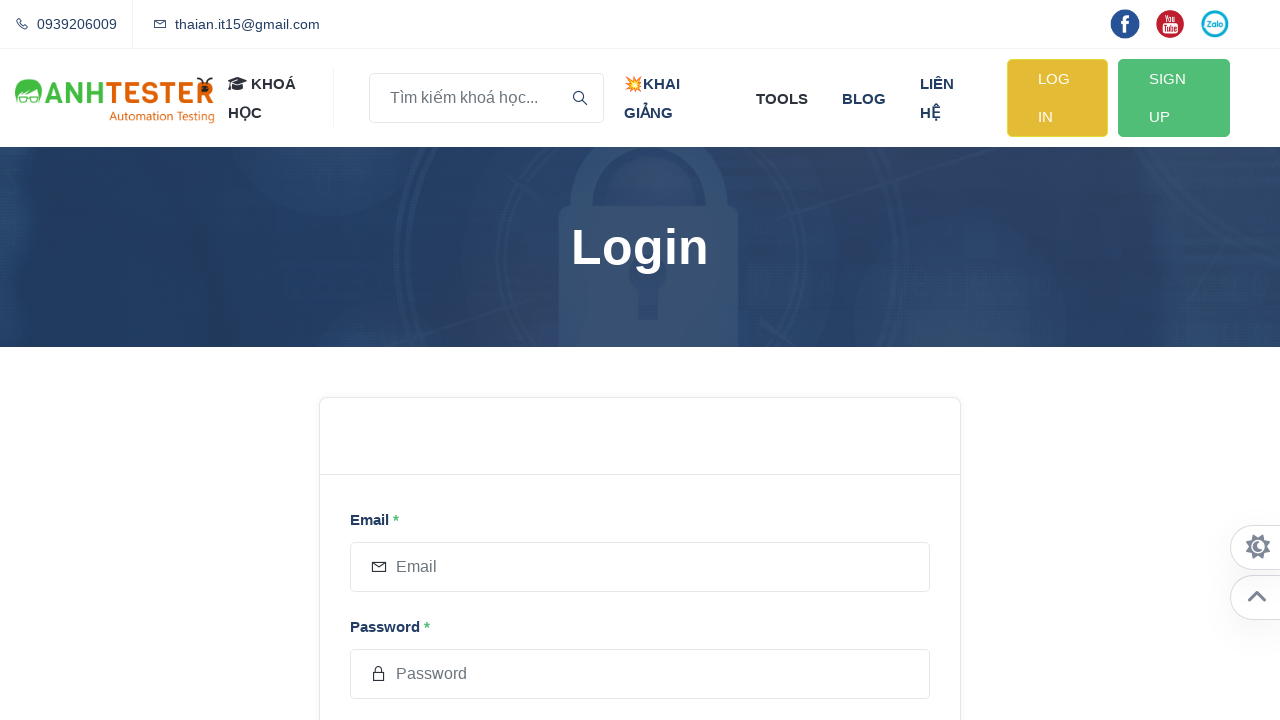

Login page loaded and title element is present
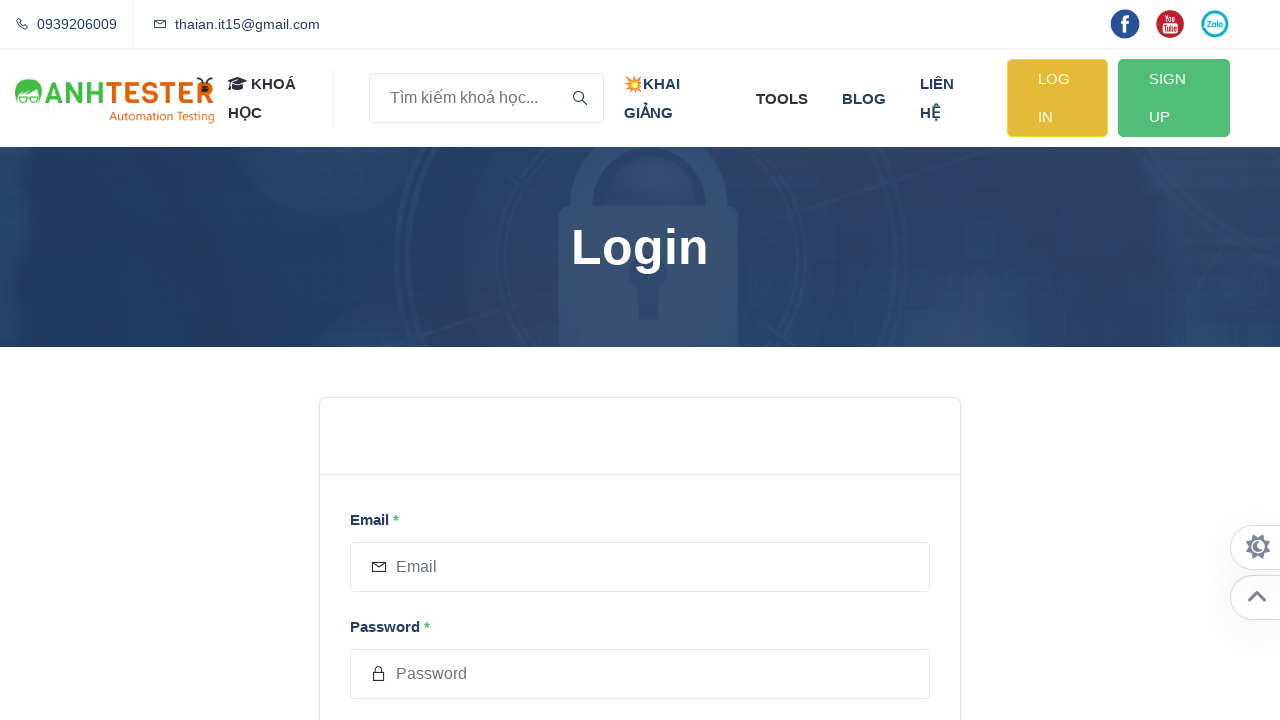

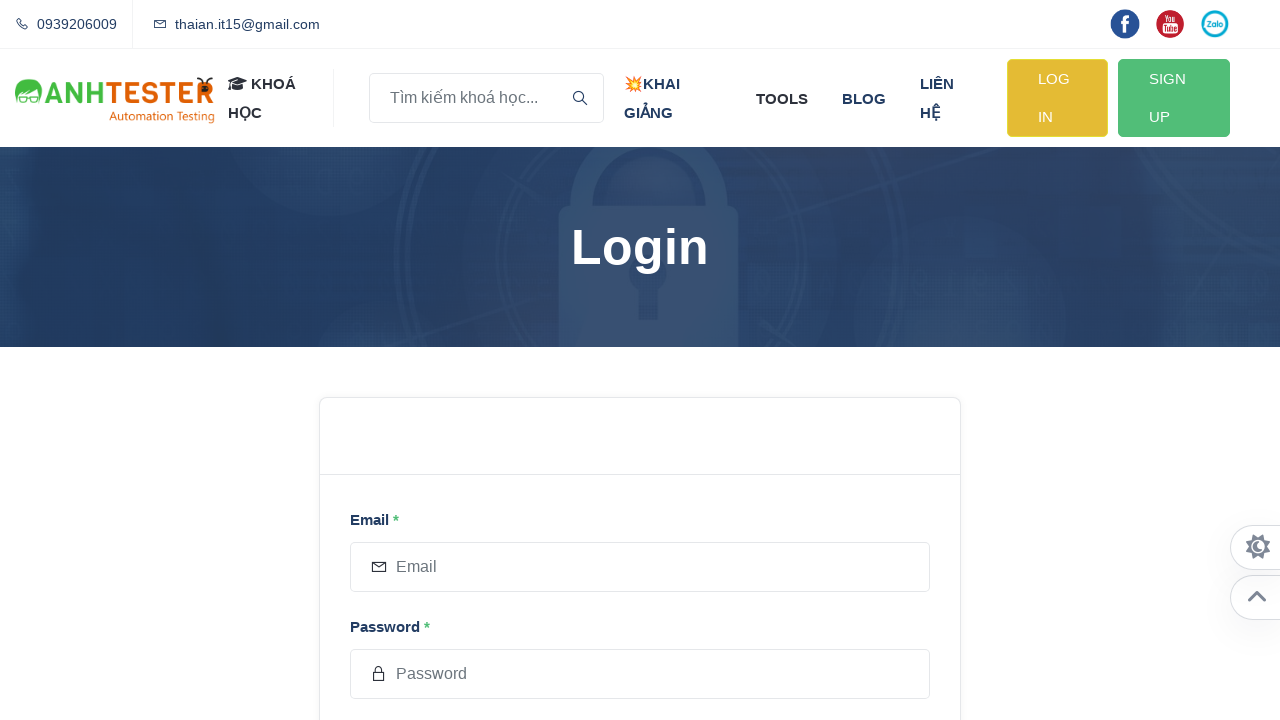